Tests all alert types on the demoqa.com alerts page by clicking buttons that trigger standard JavaScript alerts, timed alerts, confirm dialogs, and prompt dialogs

Starting URL: https://demoqa.com/alerts

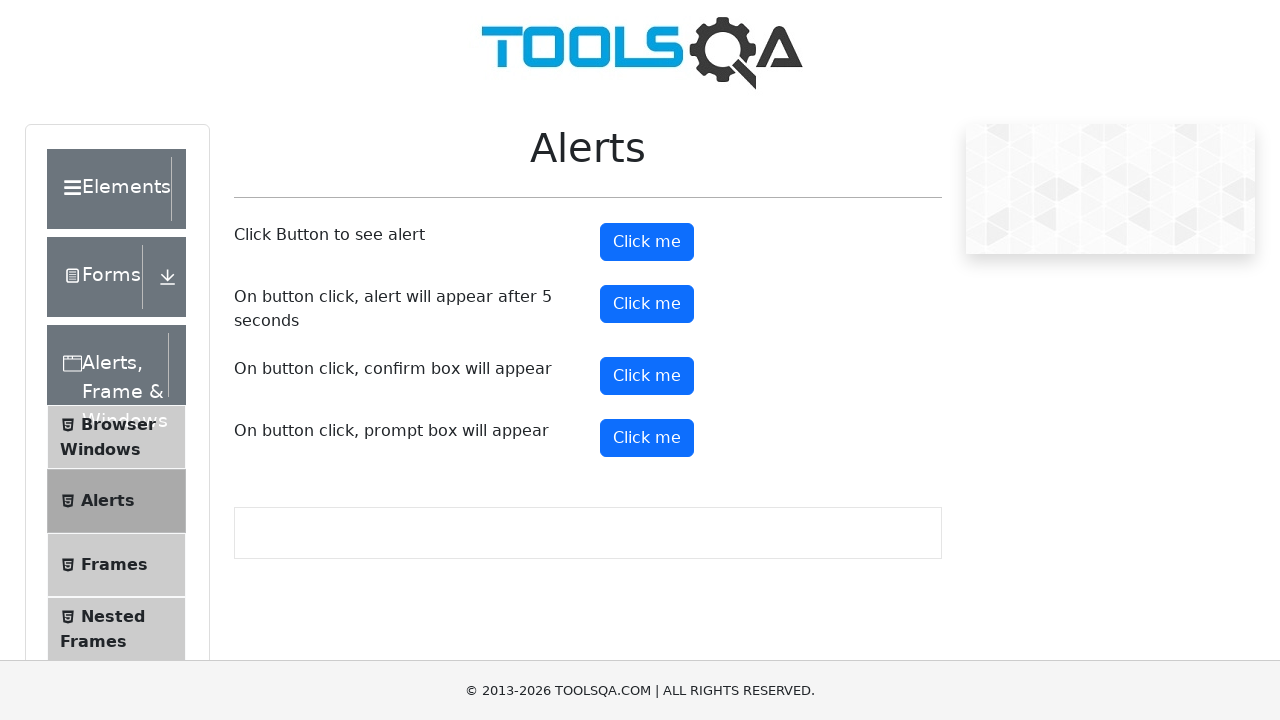

Set up dialog handler to accept all dialog types
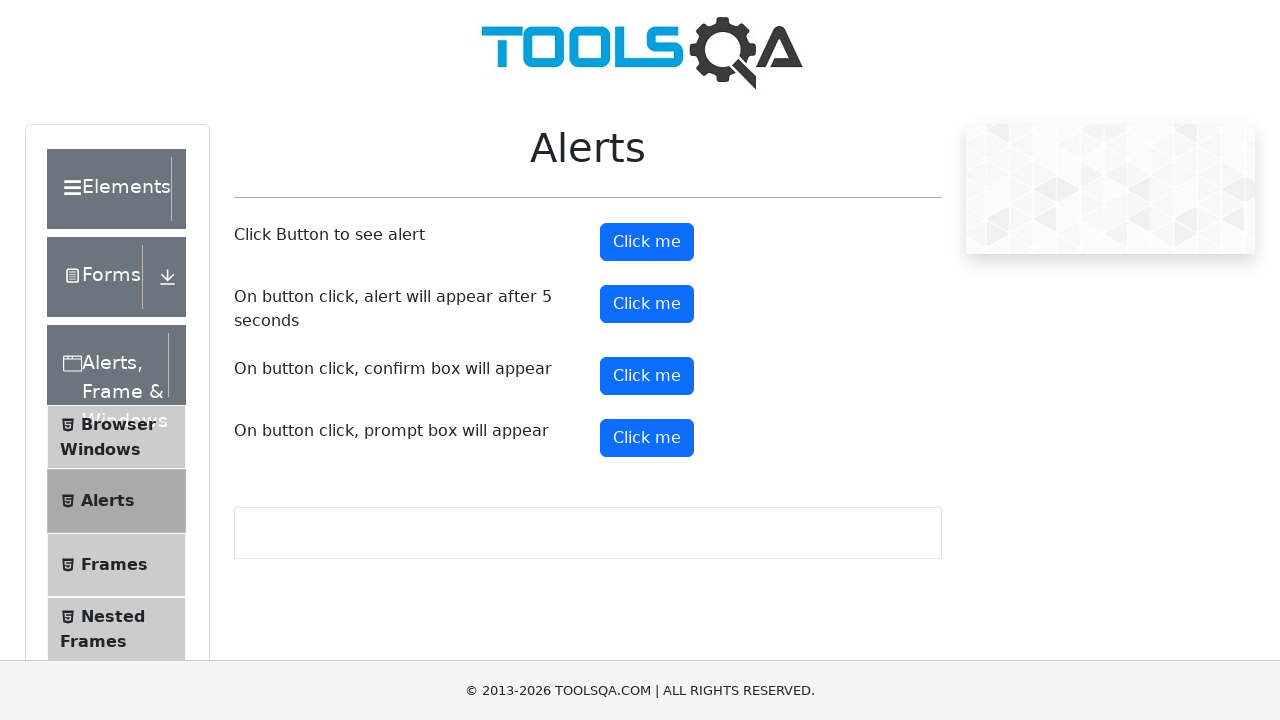

Clicked simple alert button at (647, 242) on #alertButton
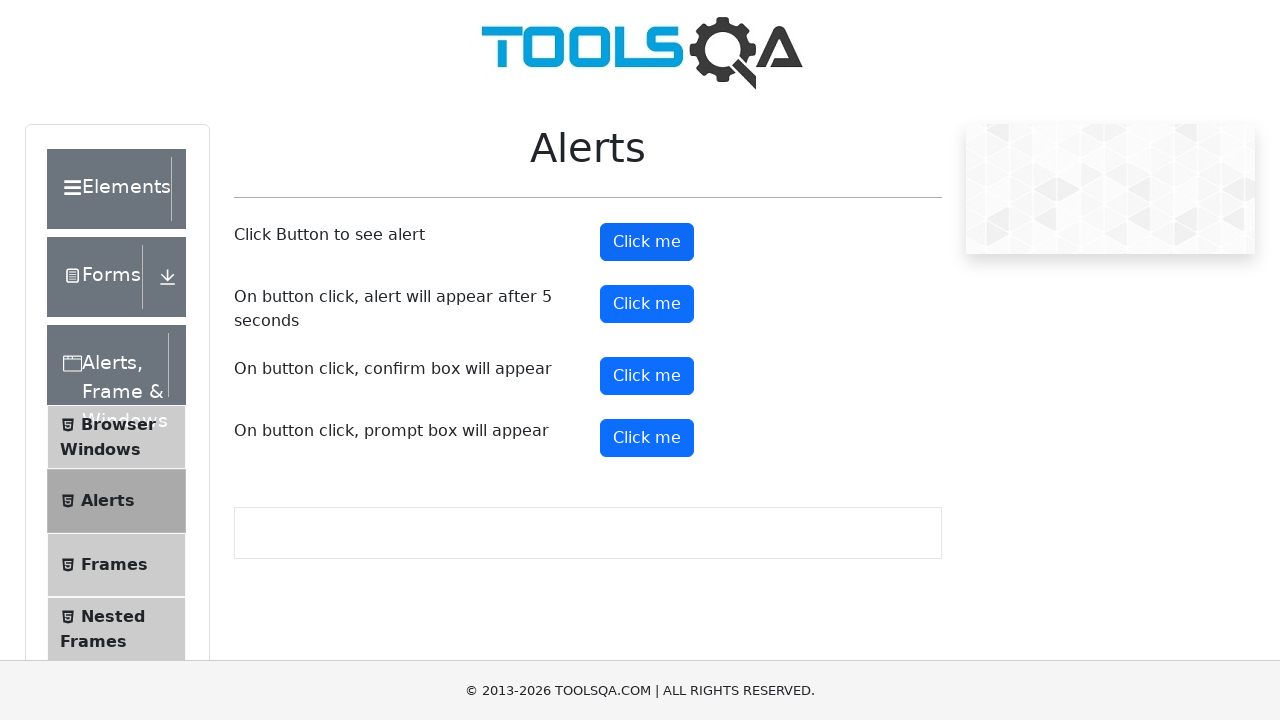

Clicked timer alert button at (647, 304) on #timerAlertButton
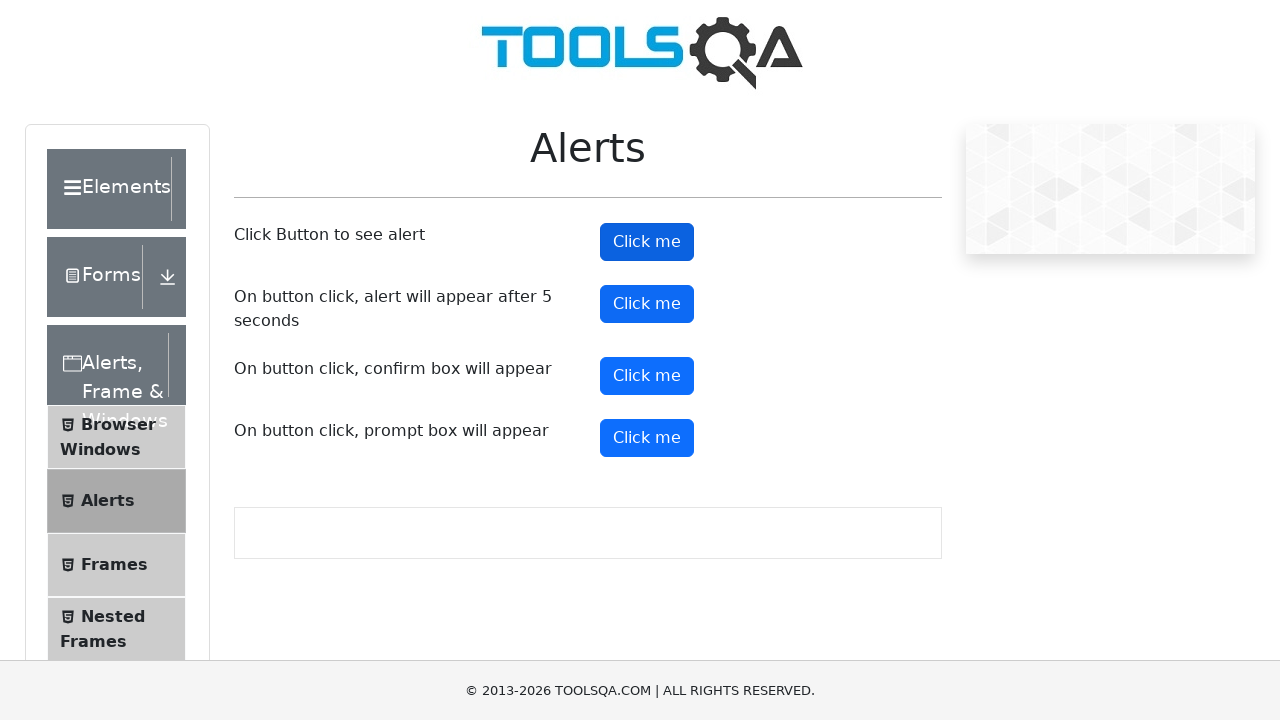

Waited 6 seconds for timed alert to appear and be handled
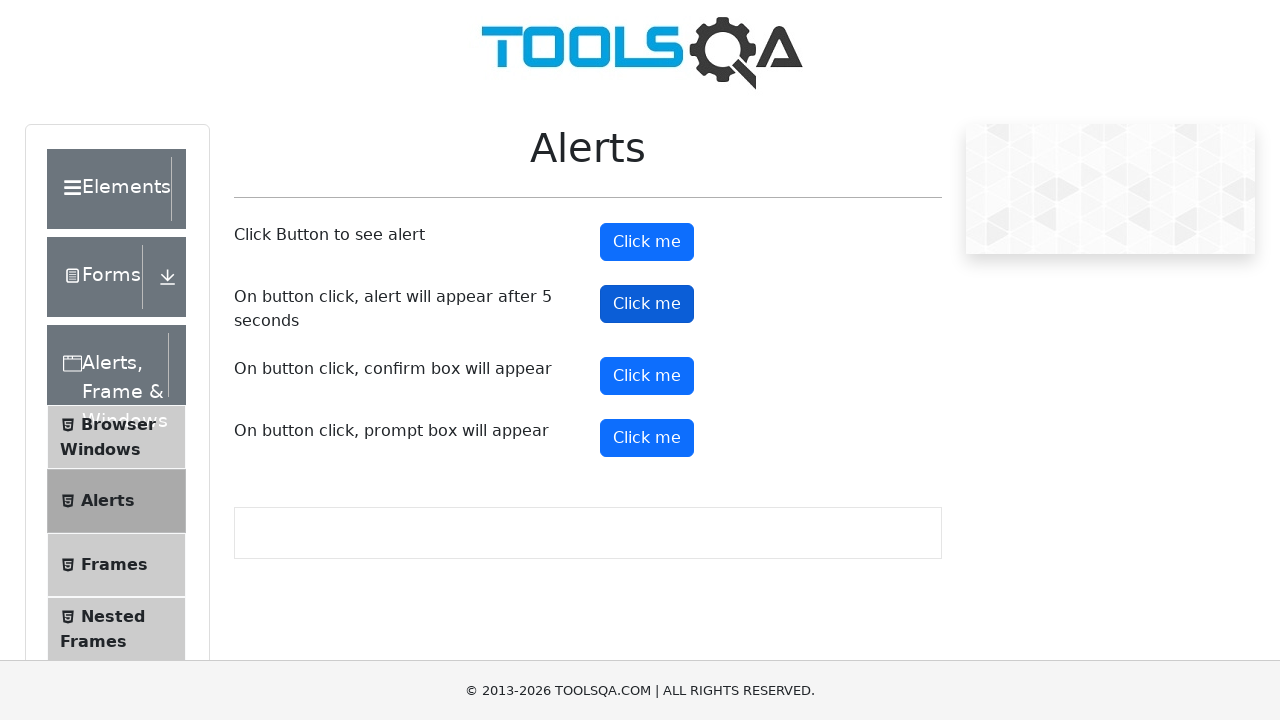

Clicked confirm dialog button at (647, 376) on #confirmButton
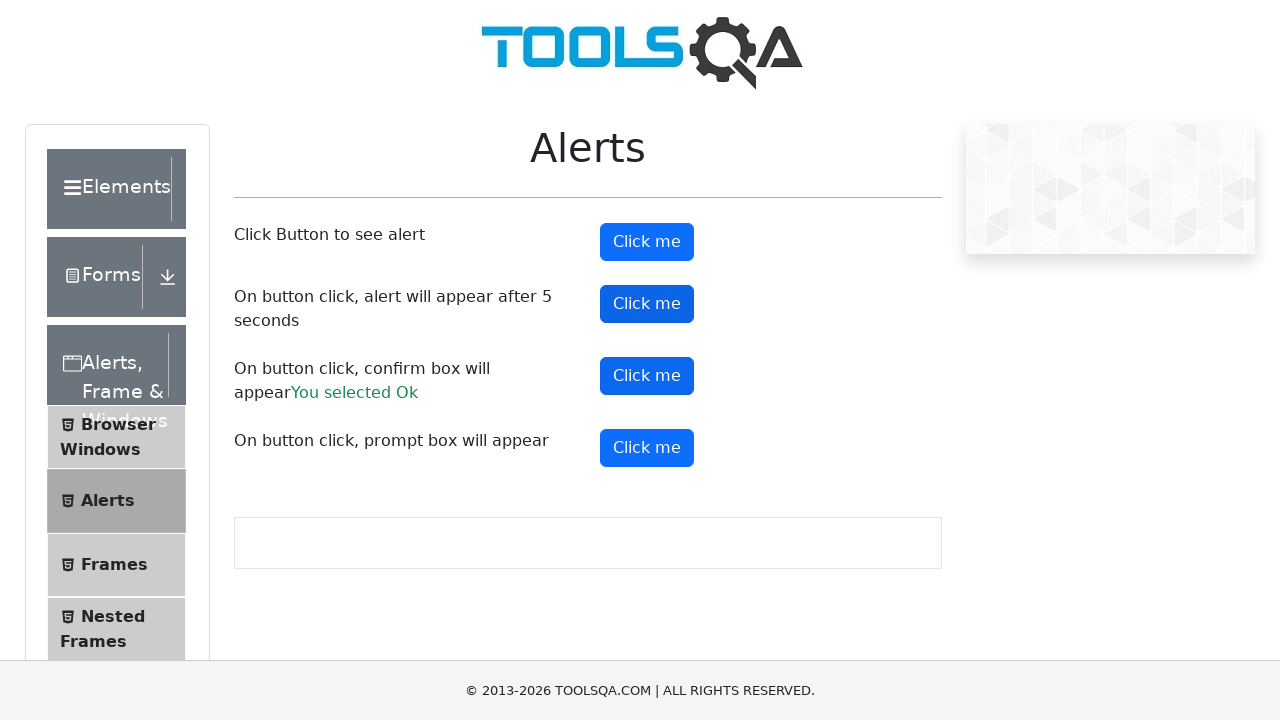

Clicked prompt dialog button at (647, 448) on #promtButton
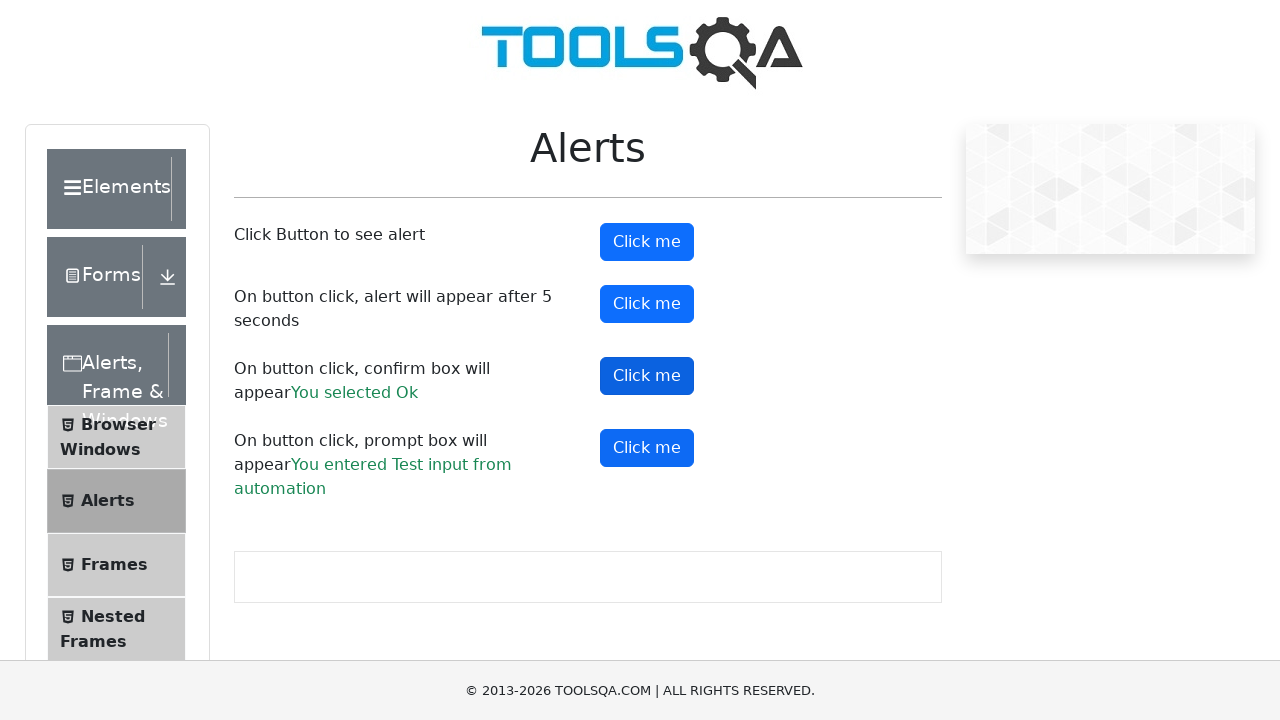

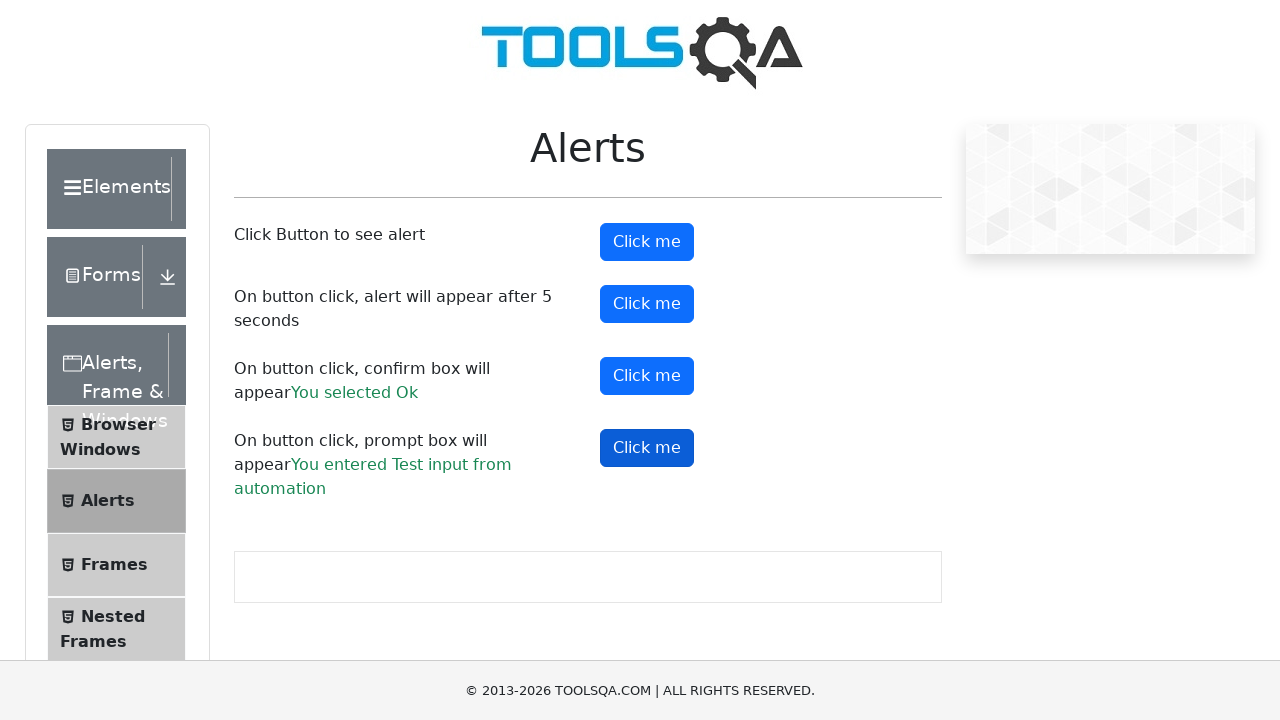